Navigates to OrangeHRM demo site and retrieves the page title

Starting URL: https://opensource-demo.orangehrmlive.com/

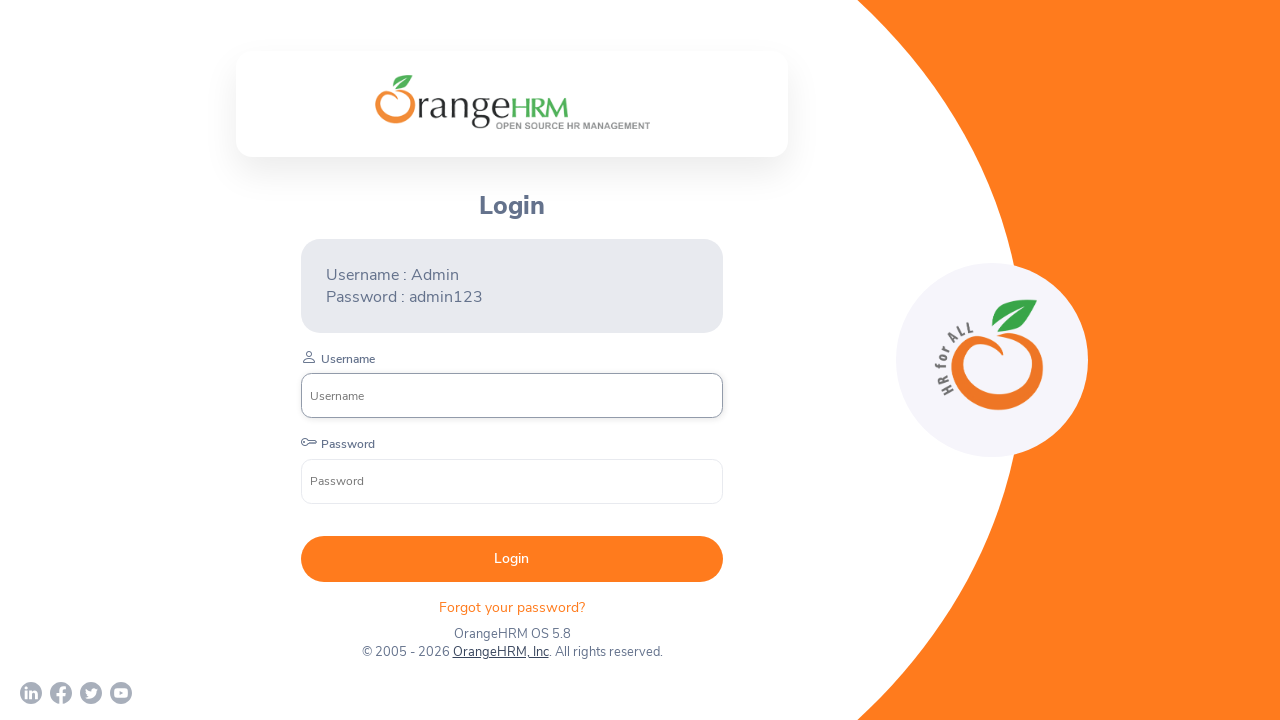

Waited for page to reach networkidle load state at OrangeHRM demo site
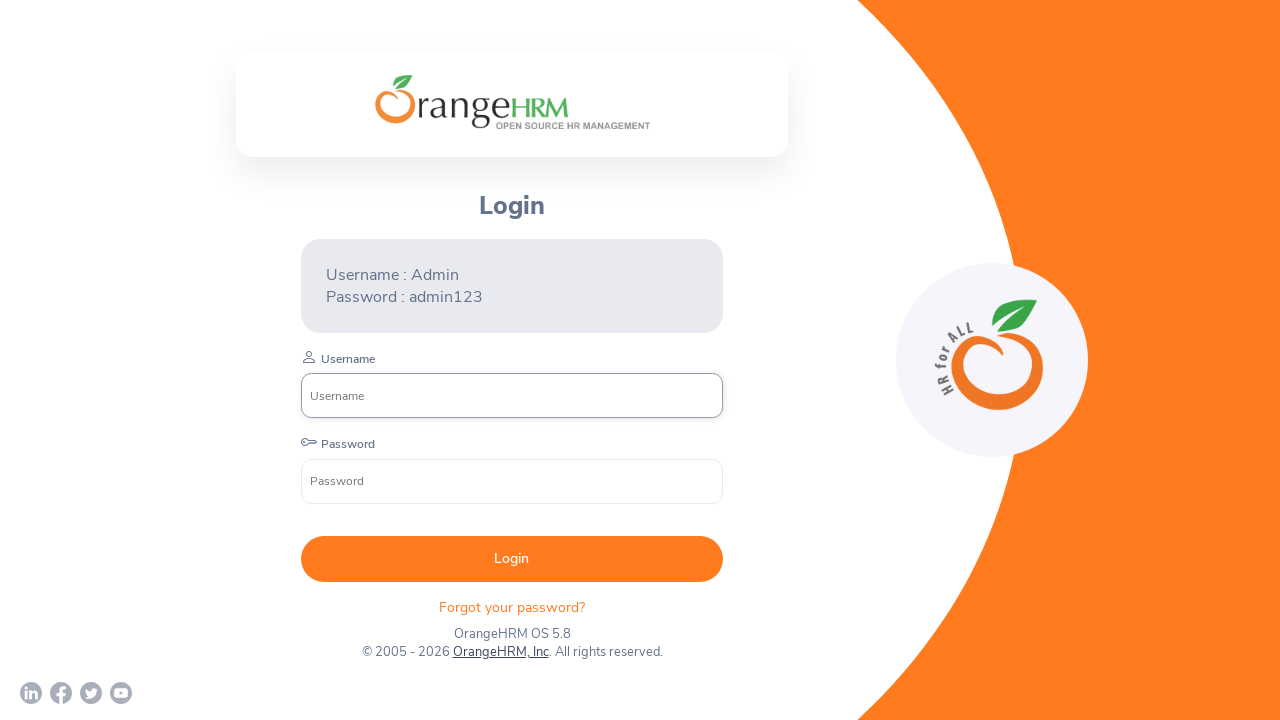

Retrieved page title: 'OrangeHRM'
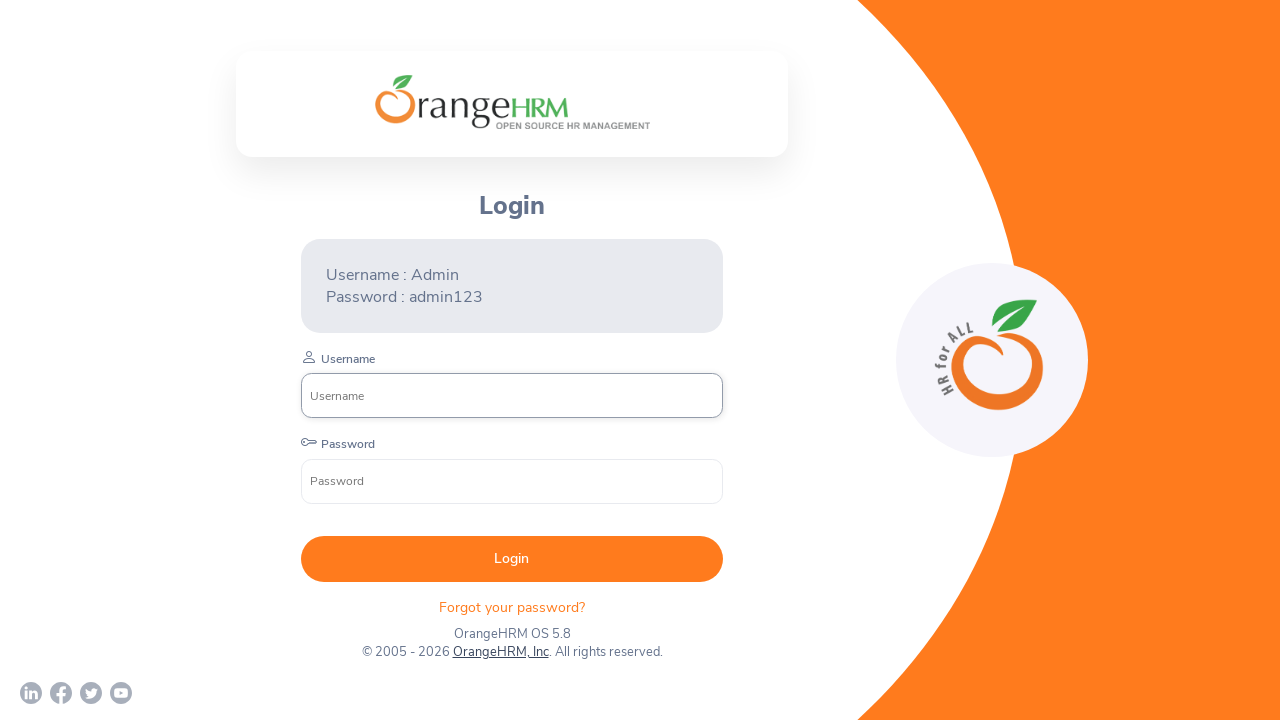

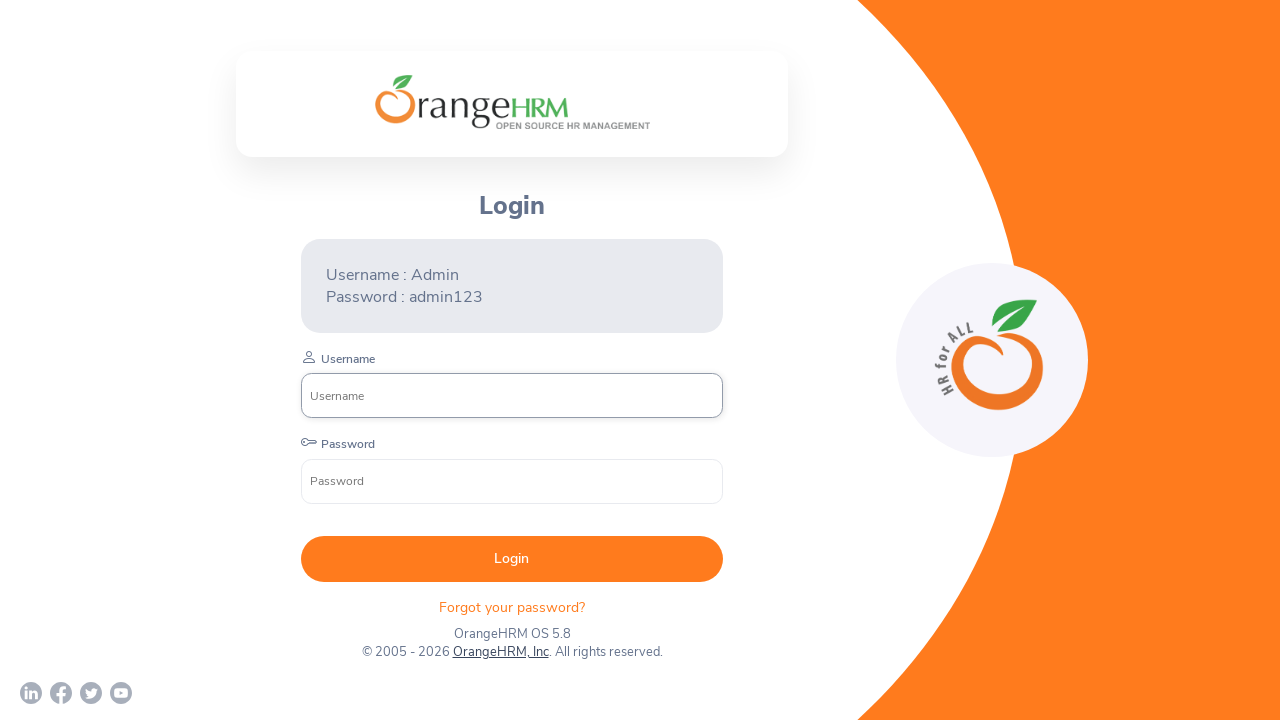